Tests that entered text is trimmed when editing a todo item

Starting URL: https://demo.playwright.dev/todomvc

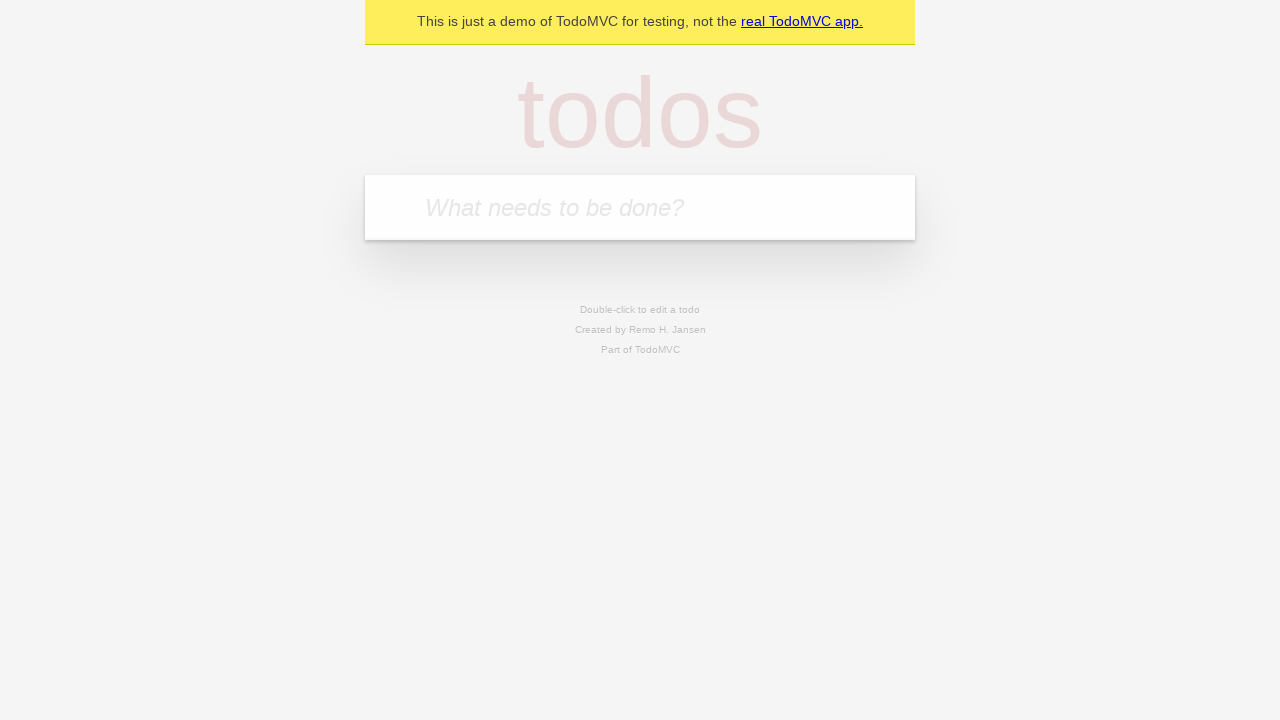

Filled new todo field with 'buy some cheese' on .new-todo
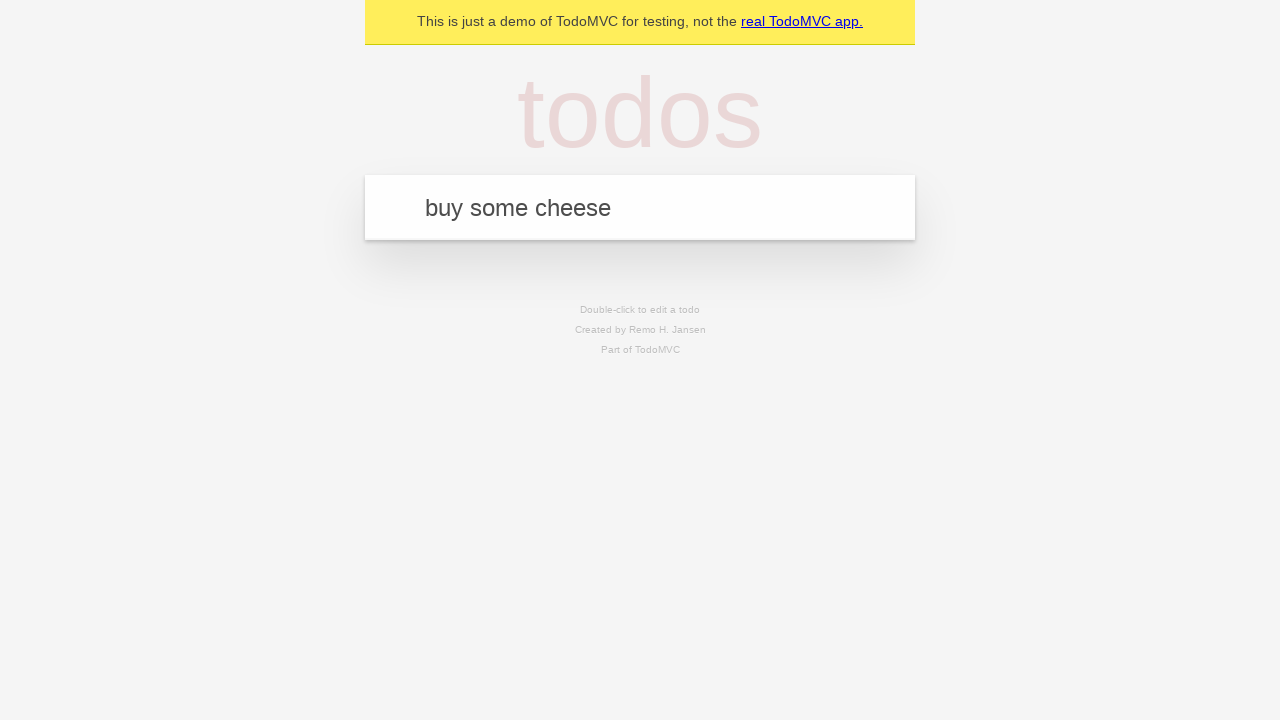

Pressed Enter to create first todo on .new-todo
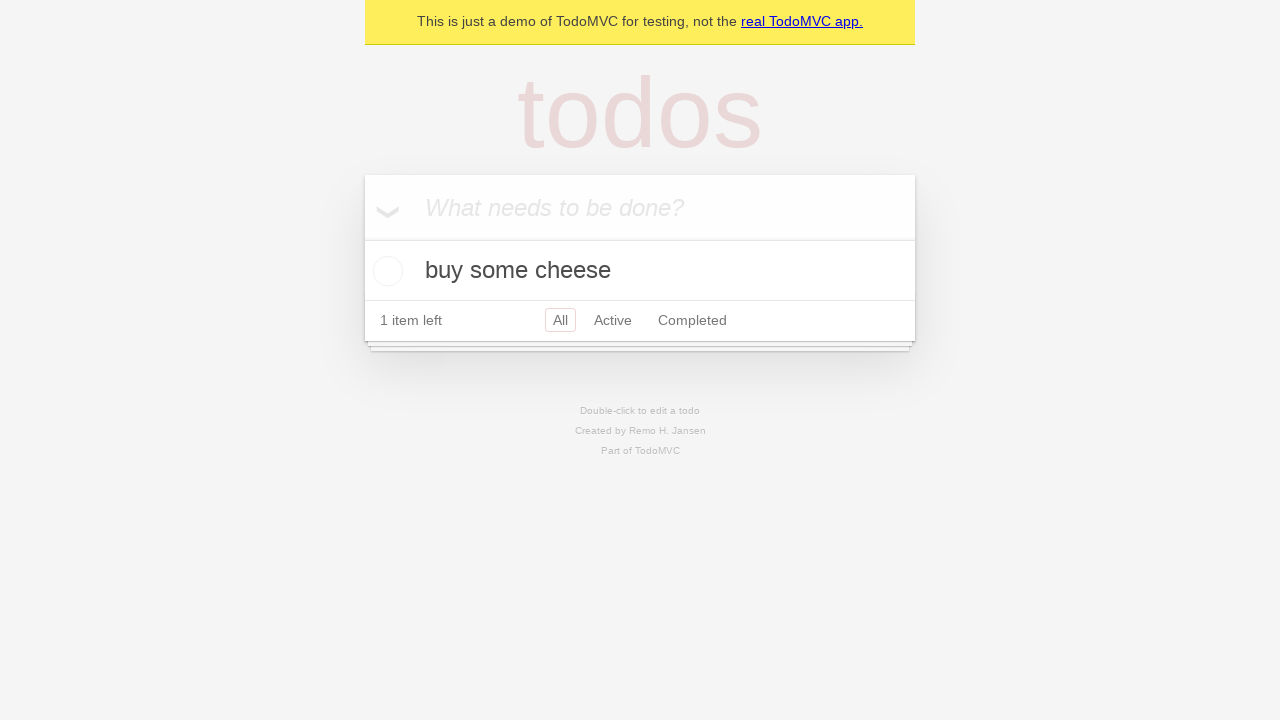

Filled new todo field with 'feed the cat' on .new-todo
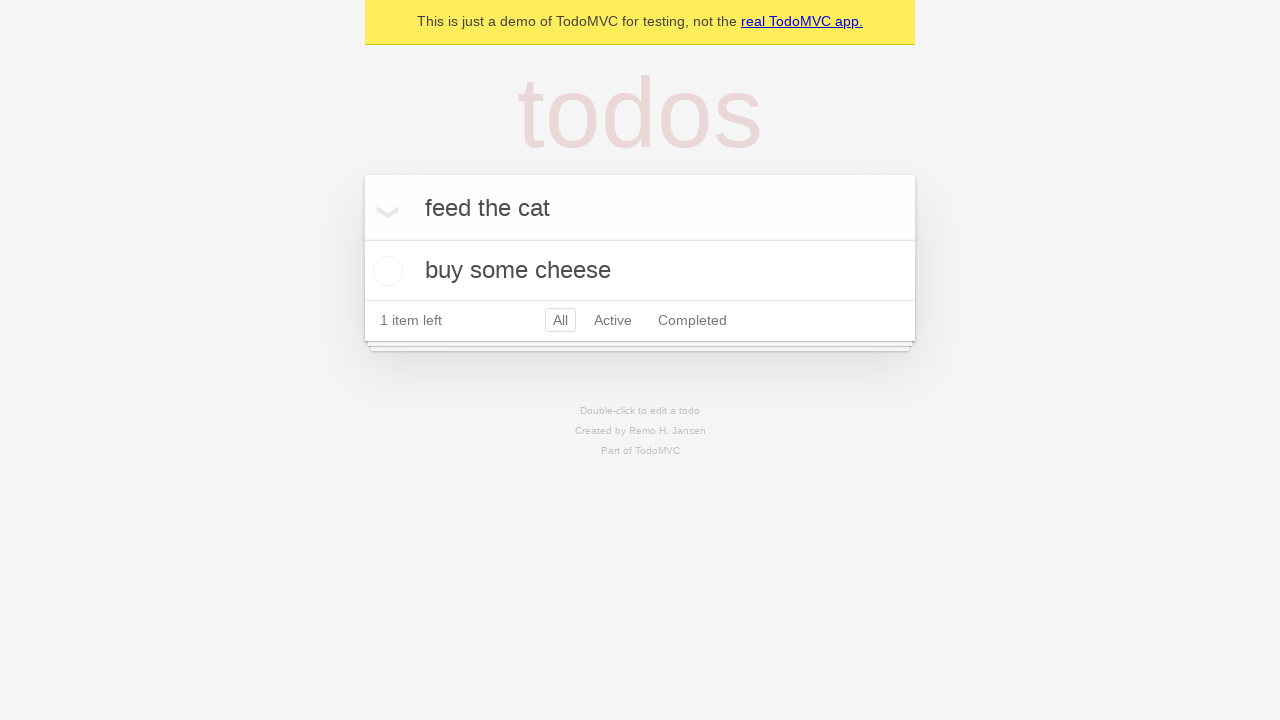

Pressed Enter to create second todo on .new-todo
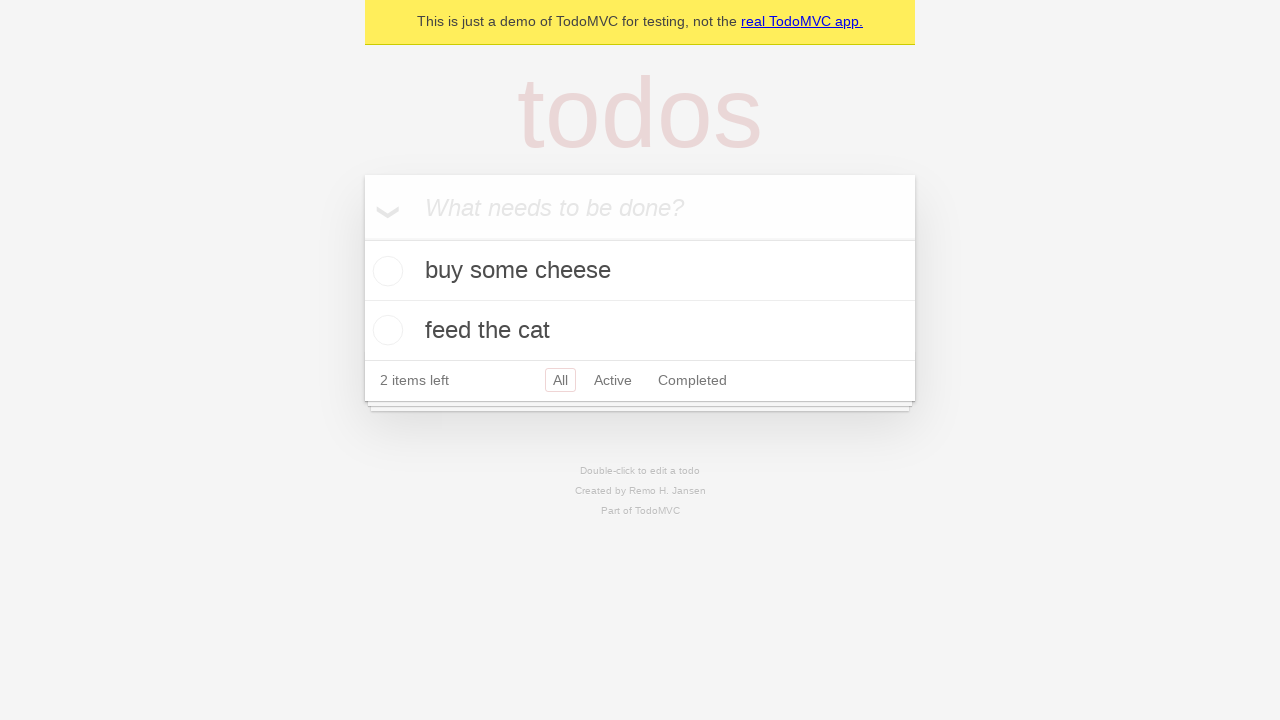

Filled new todo field with 'book a doctors appointment' on .new-todo
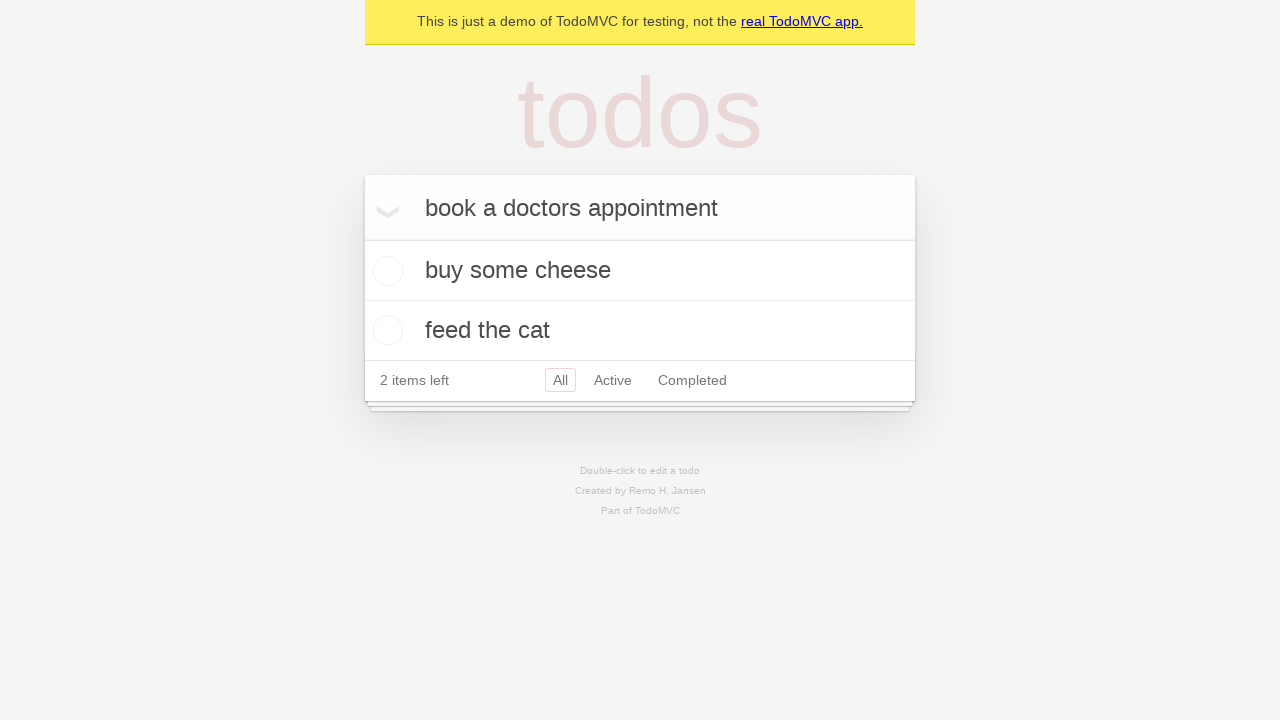

Pressed Enter to create third todo on .new-todo
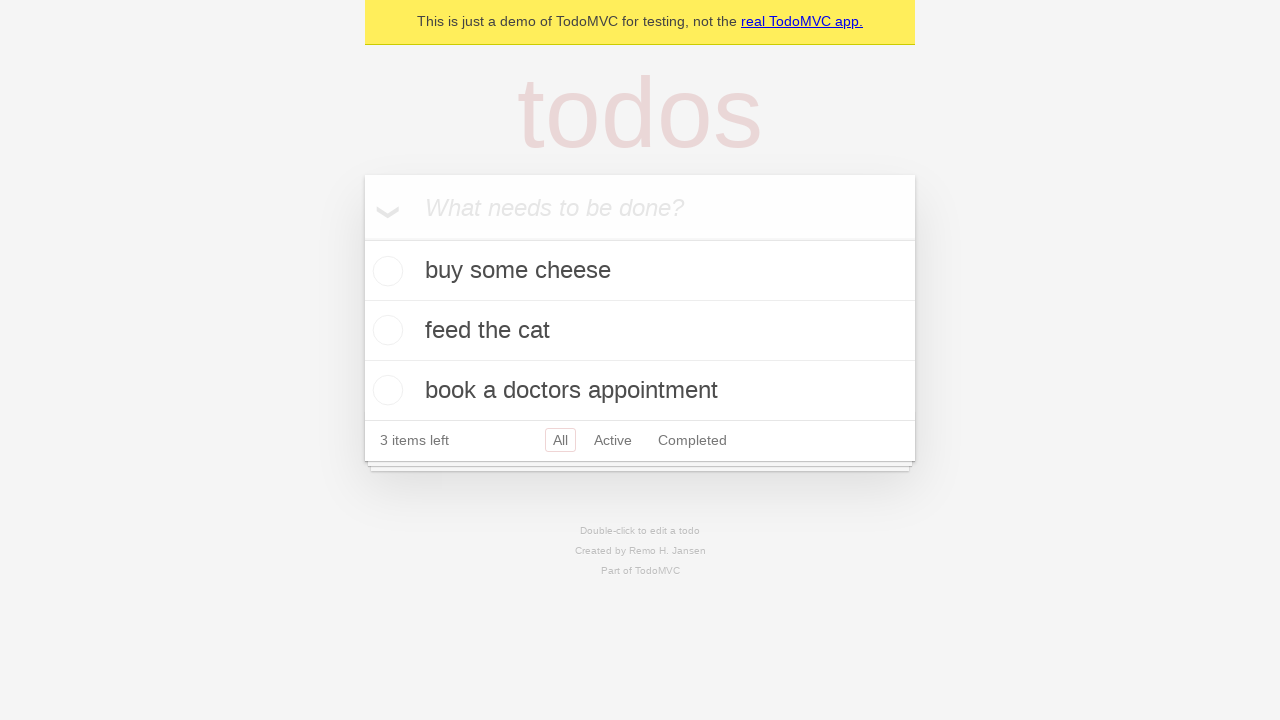

Waited for all three todos to appear in the list
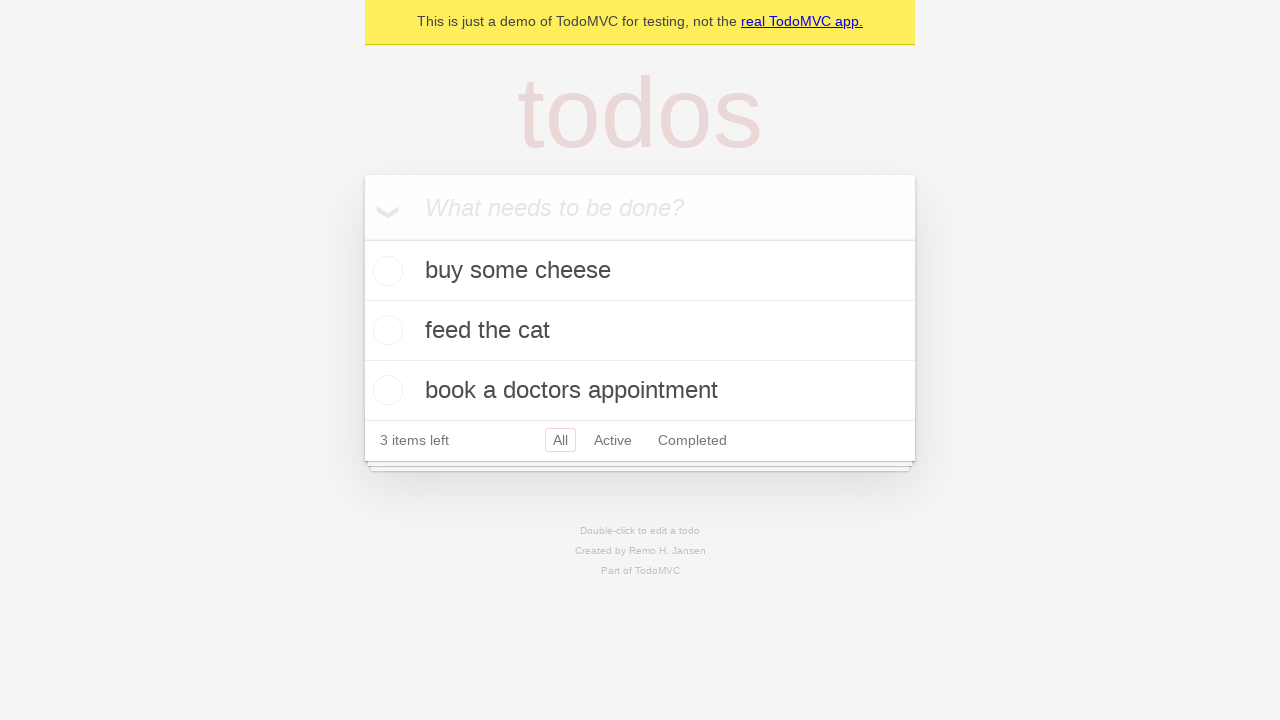

Double-clicked second todo to enter edit mode at (640, 331) on .todo-list li >> nth=1
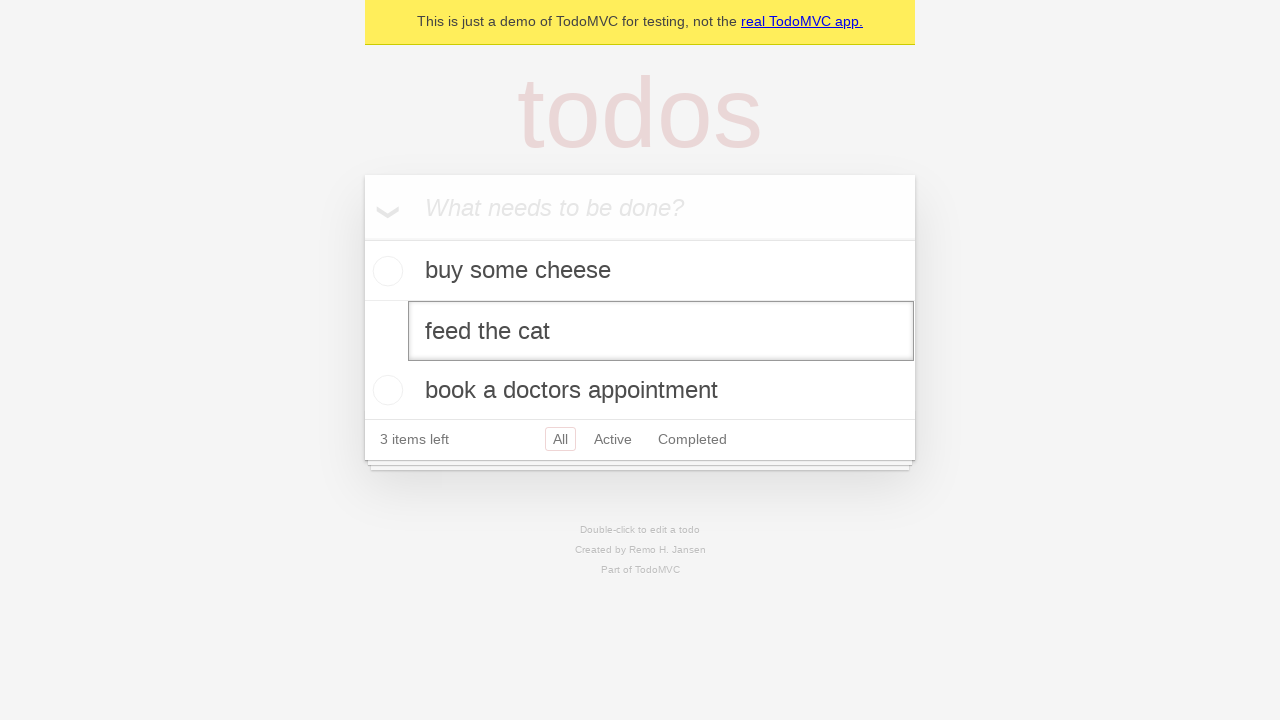

Filled edit field with text containing leading and trailing spaces: '    buy some sausages    ' on .todo-list li >> nth=1 >> .edit
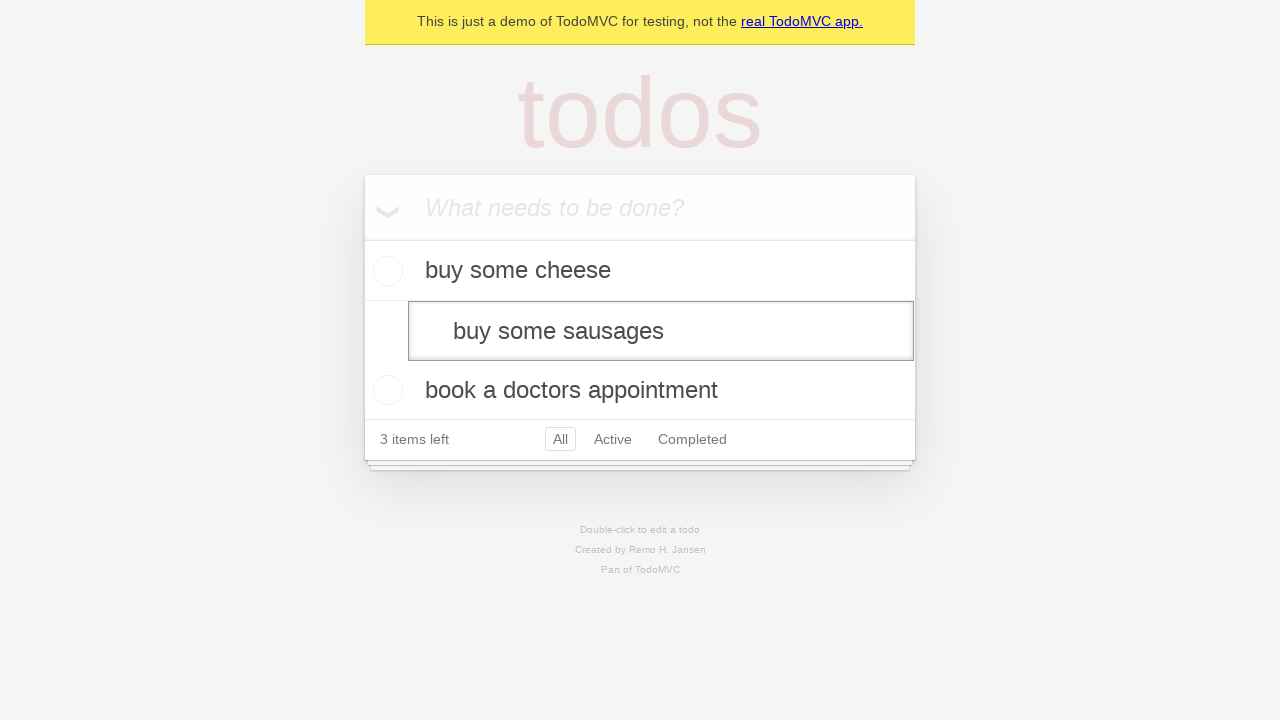

Pressed Enter to confirm edit and verify text is trimmed on .todo-list li >> nth=1 >> .edit
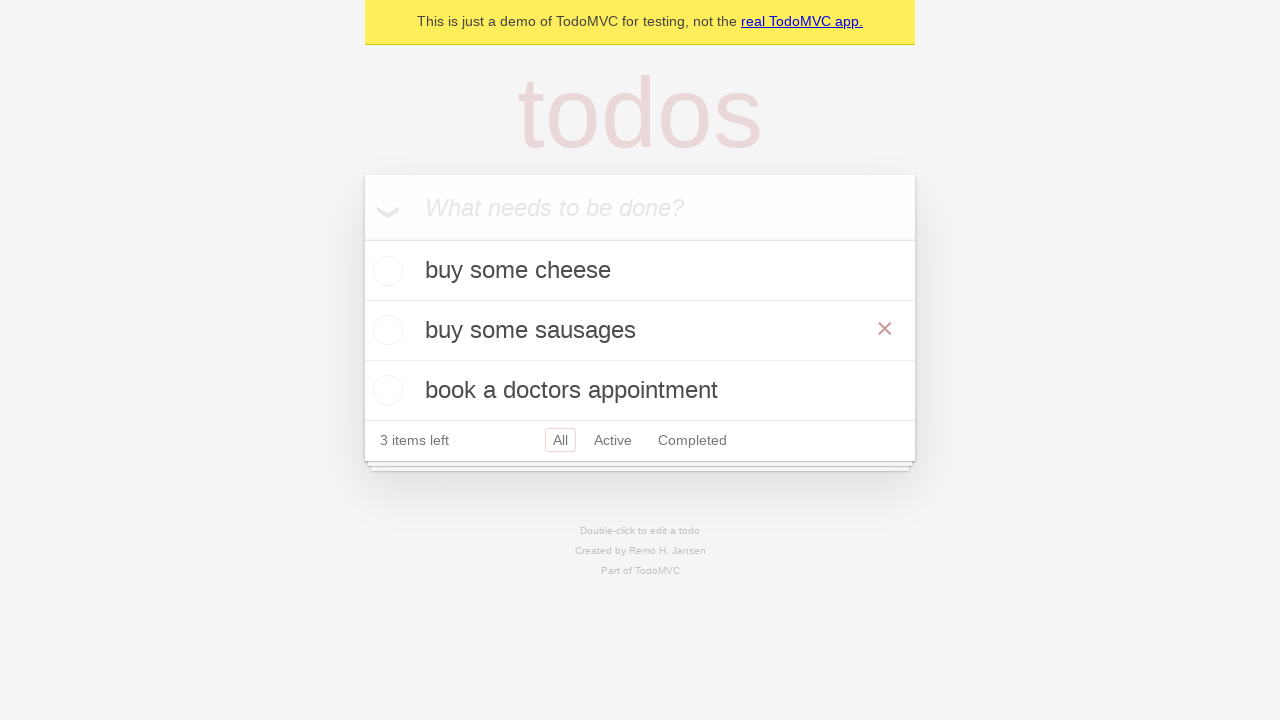

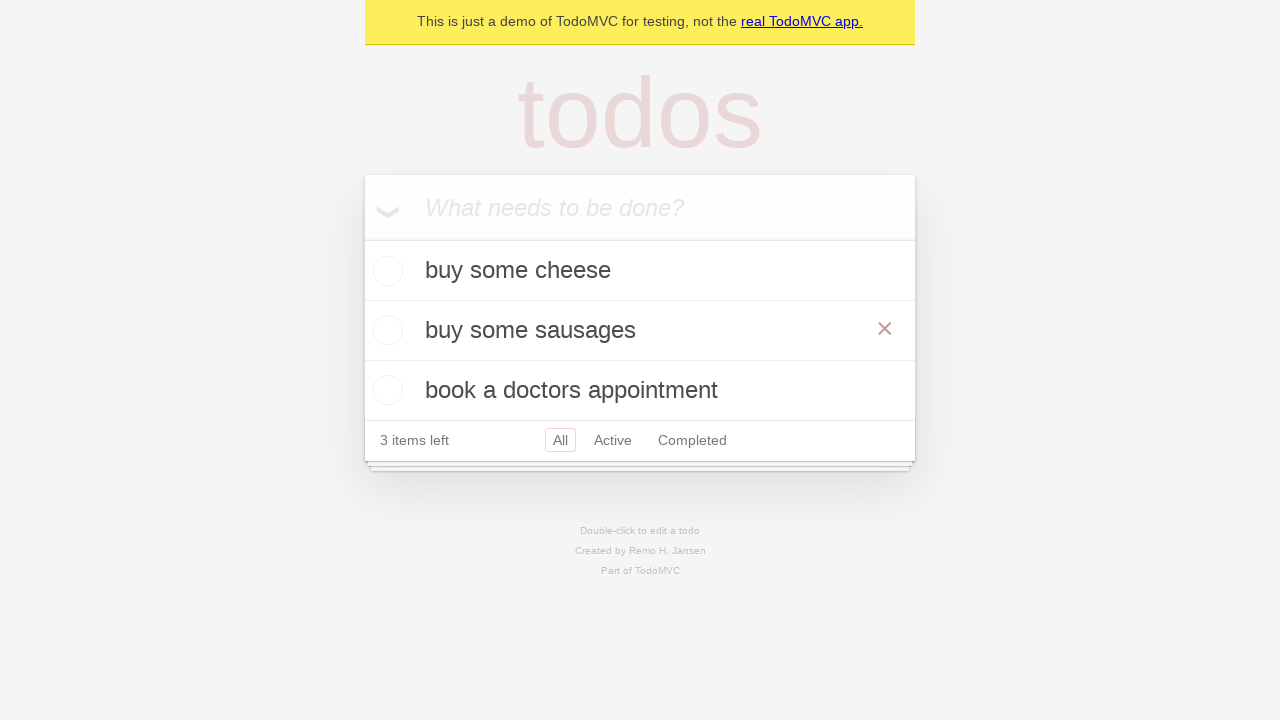